Tests nested iframe navigation by clicking on the Nested Frames link, switching to nested frames (frame-top then frame-middle), and verifying content is accessible within the nested frame structure.

Starting URL: https://the-internet.herokuapp.com/

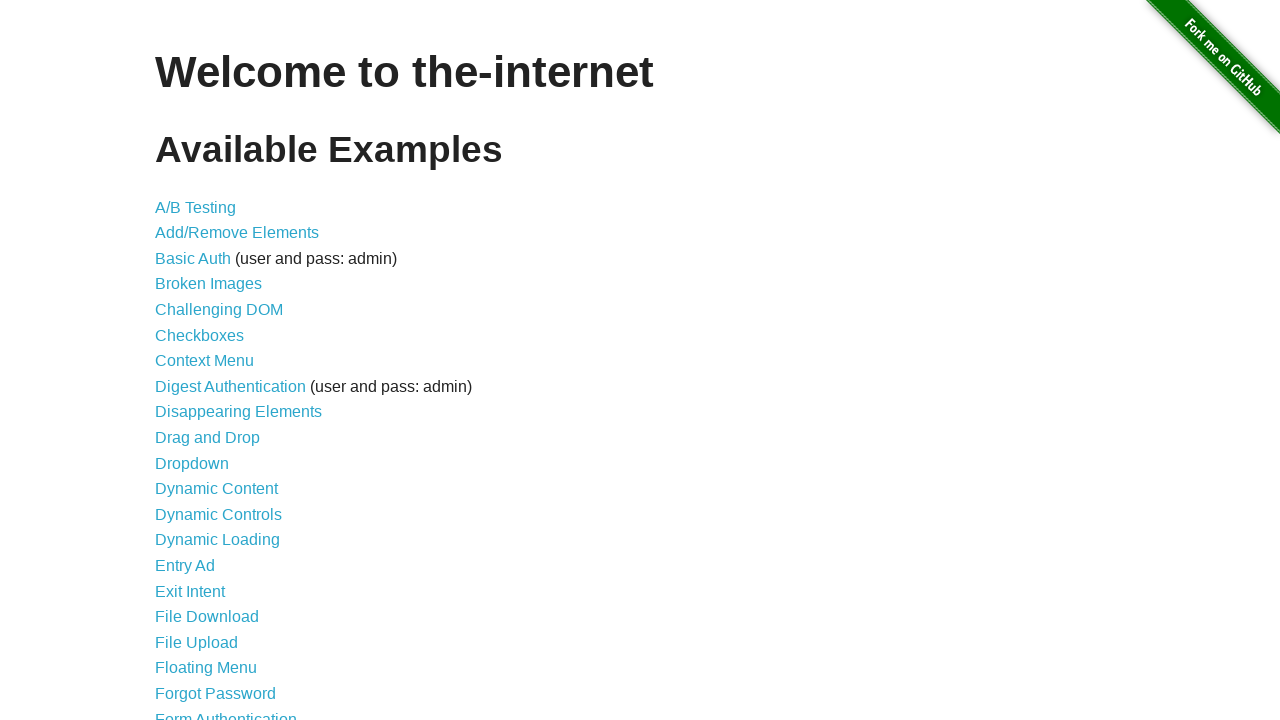

Clicked on 'Nested Frames' link at (210, 395) on text=Nested Frames
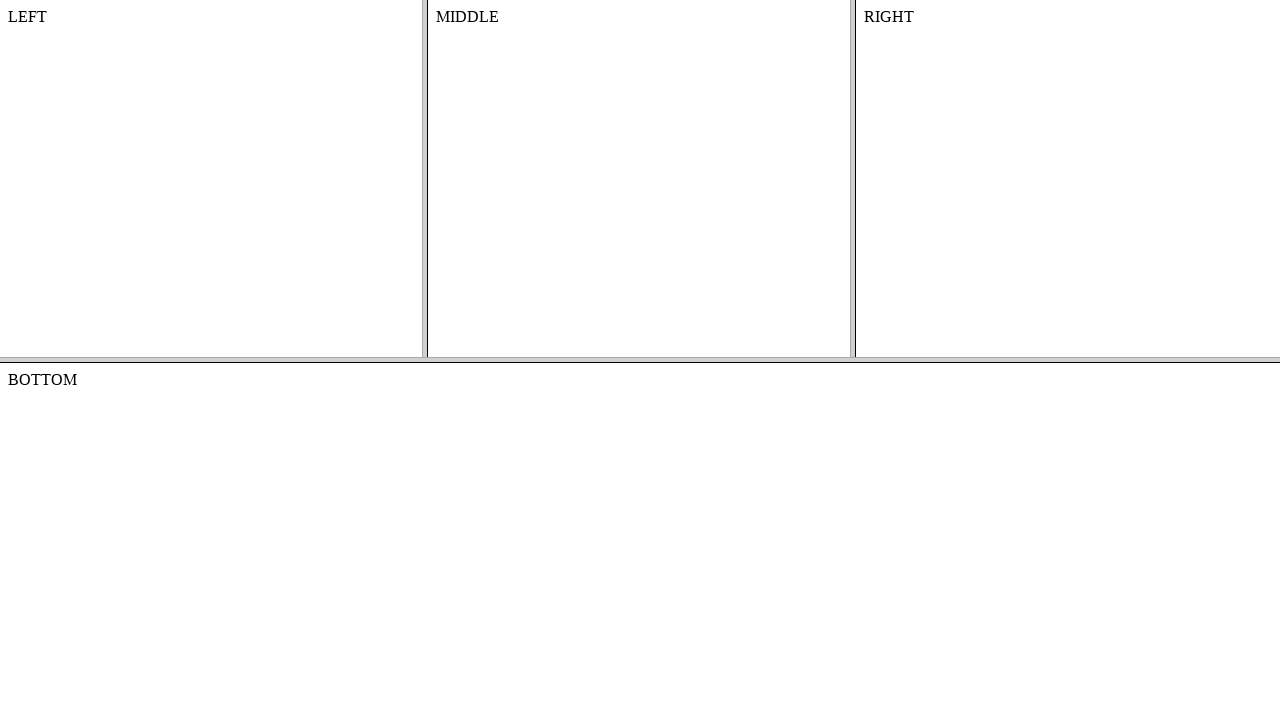

Waited for page to load (domcontentloaded state)
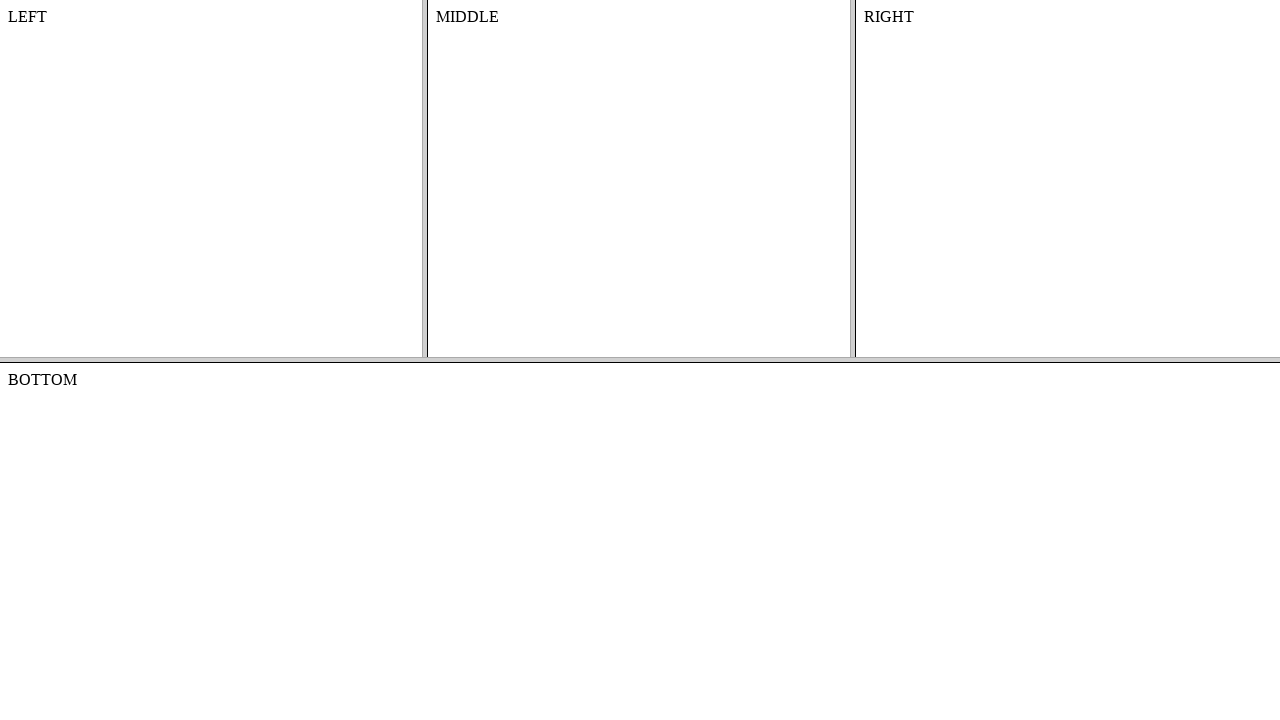

Located the top frame (frame-top)
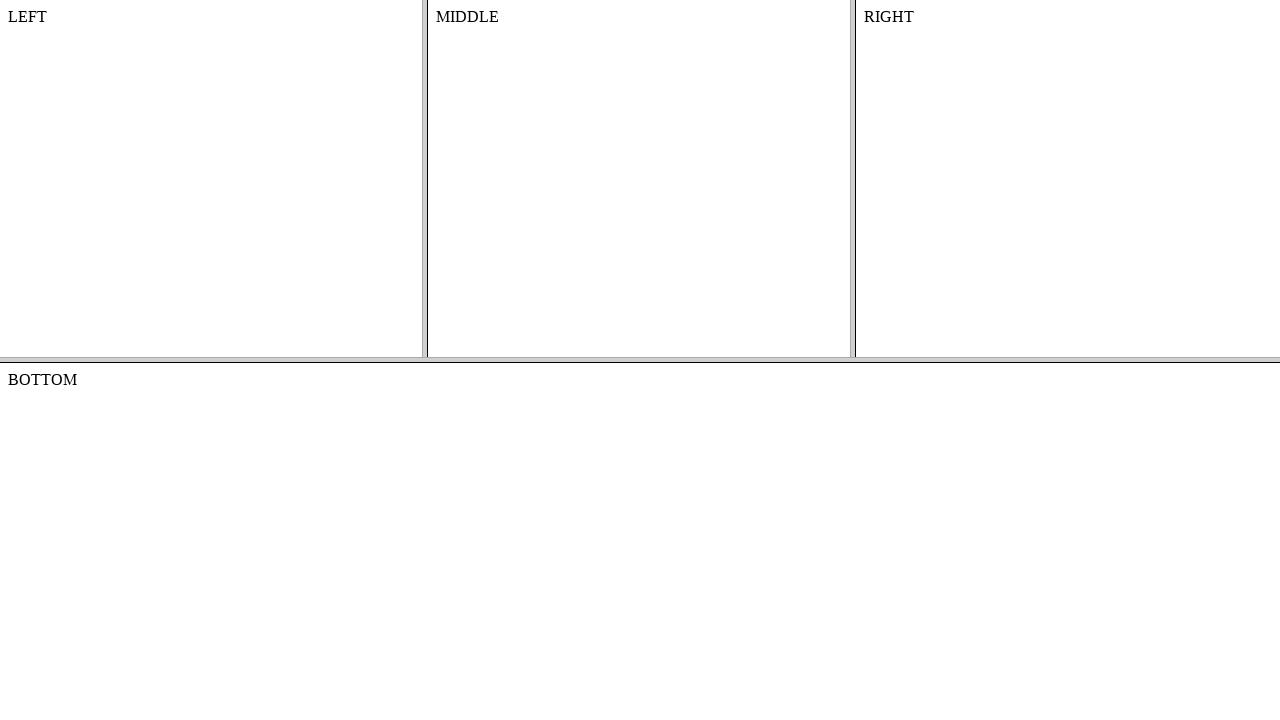

Located the middle frame (frame-middle) within the top frame
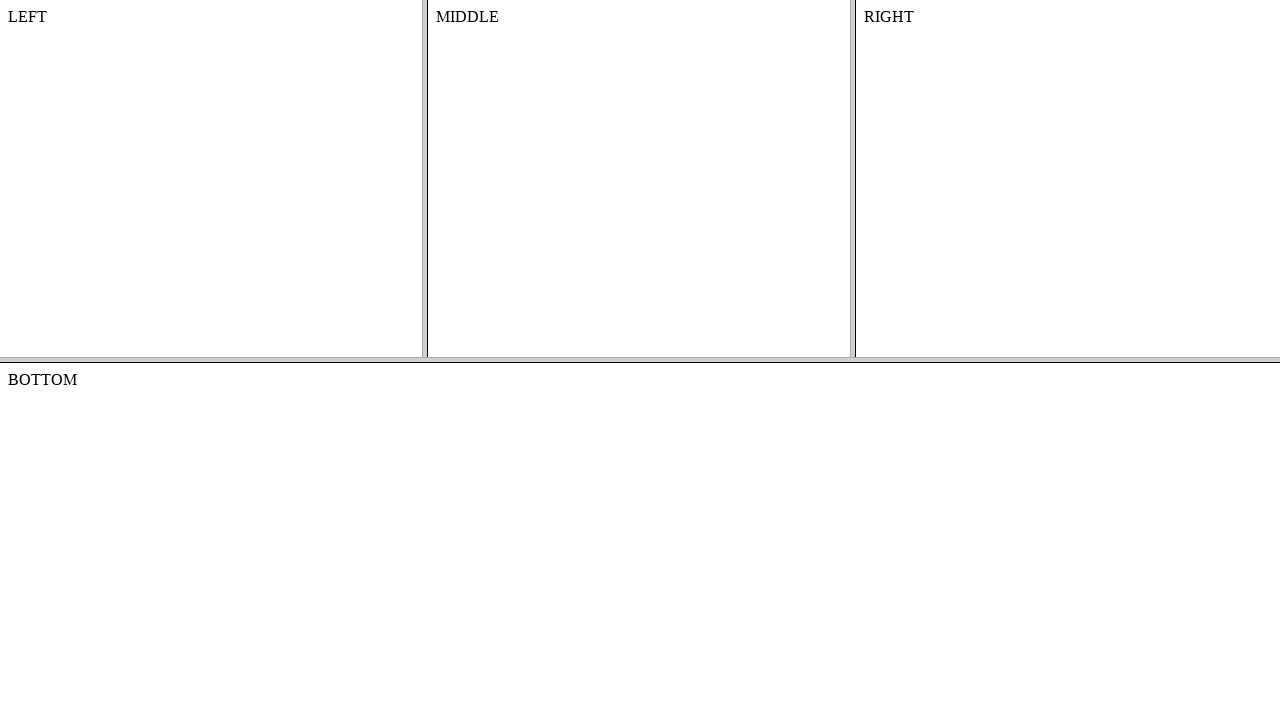

Retrieved content text from nested frame
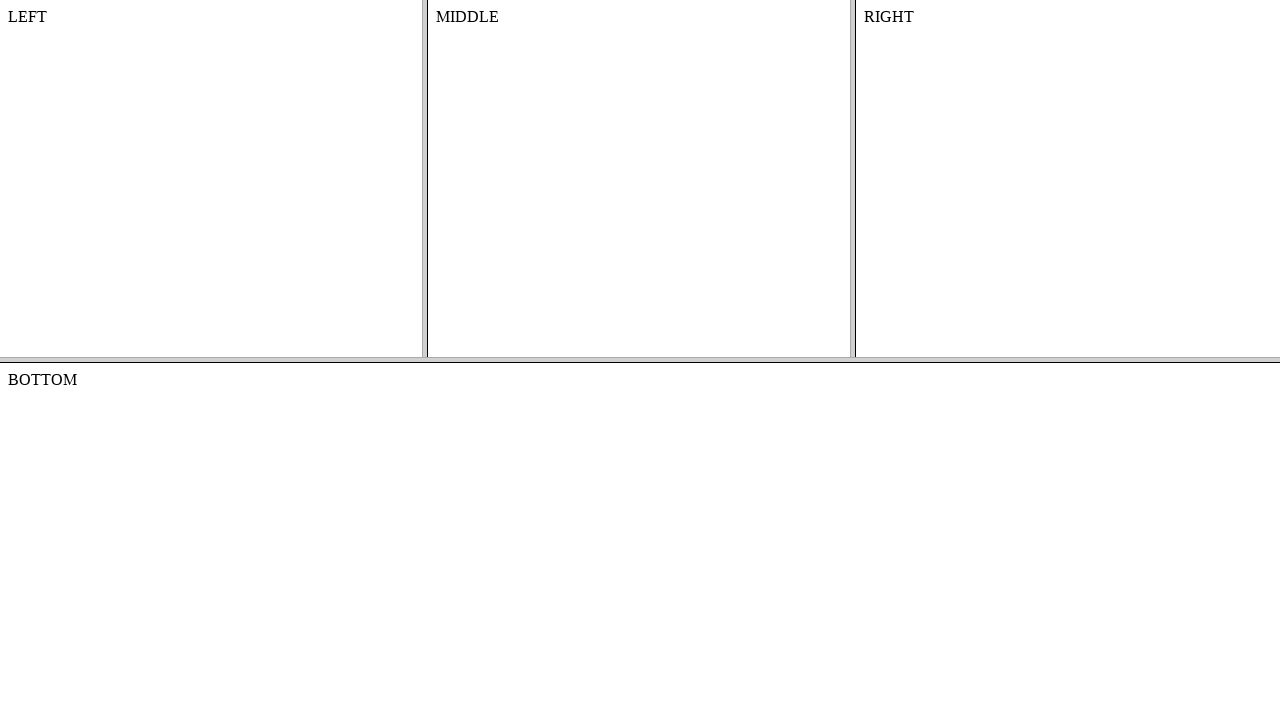

Printed content: MIDDLE
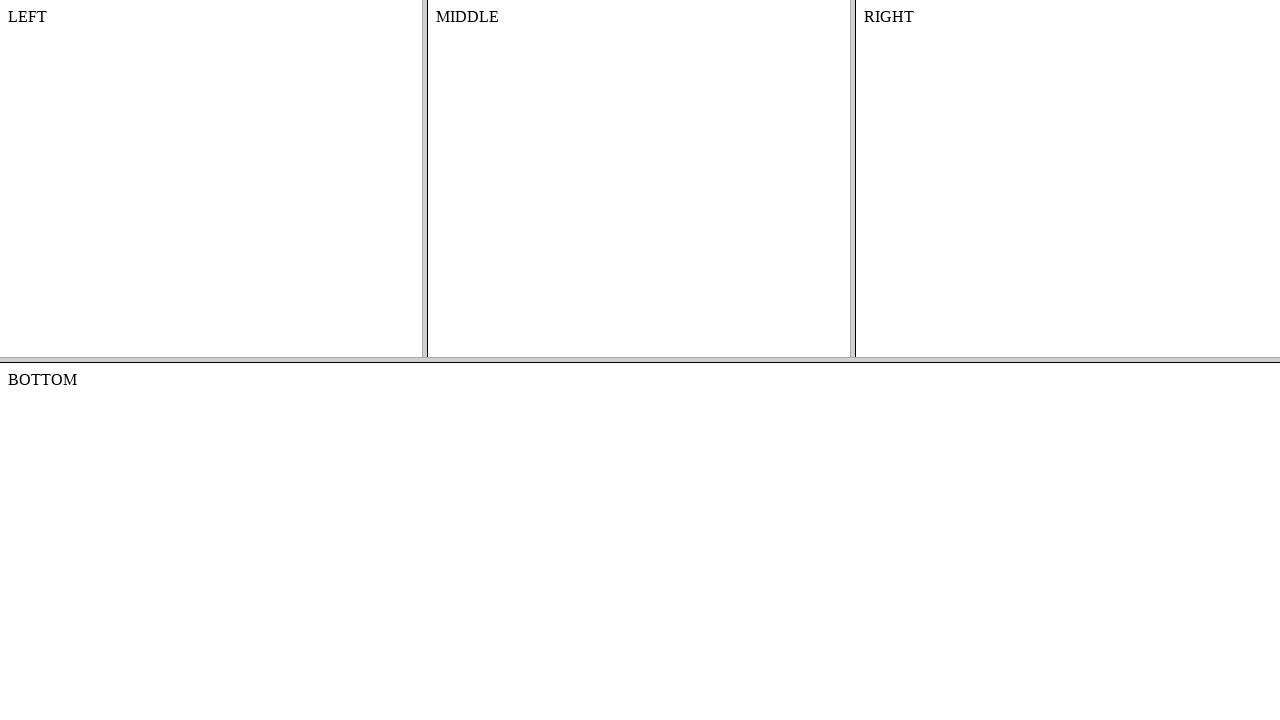

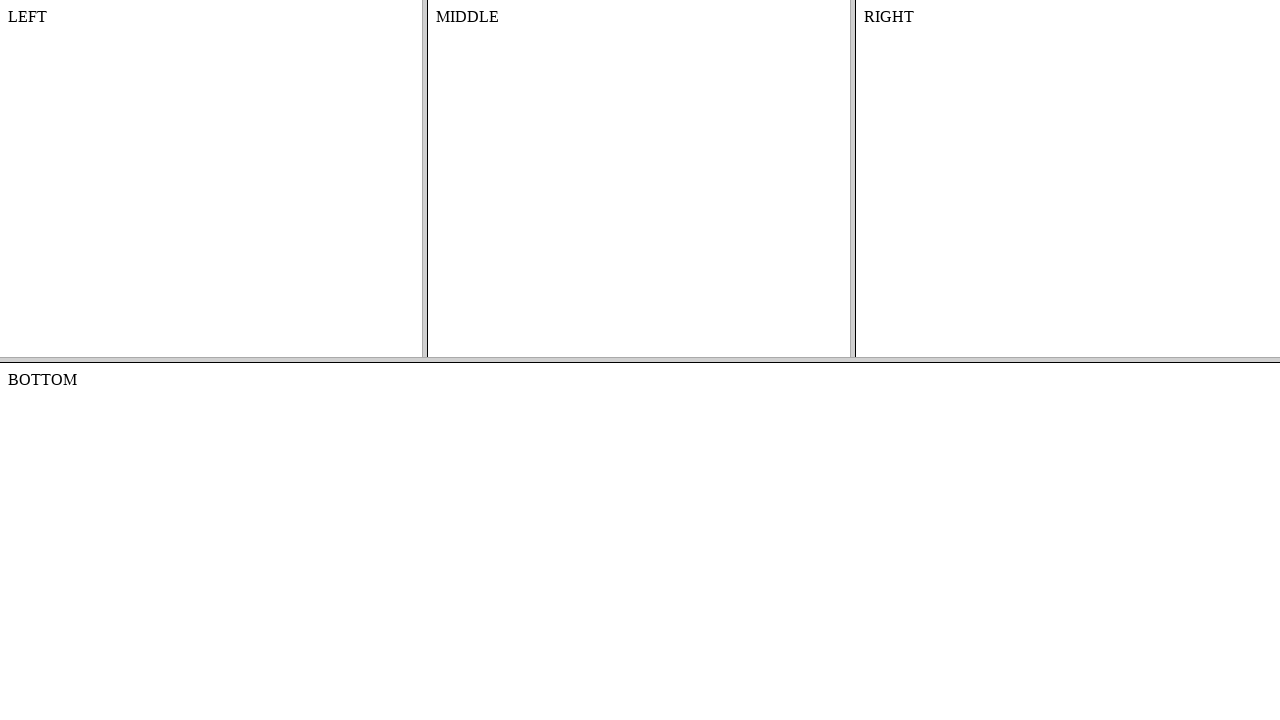